Navigates to a YouTube video page, attempts to click on a shorts container element or sends a keyboard shortcut to play the video, then waits for the video to play briefly.

Starting URL: https://www.youtube.com/watch?v=EsZbWAqU8xY

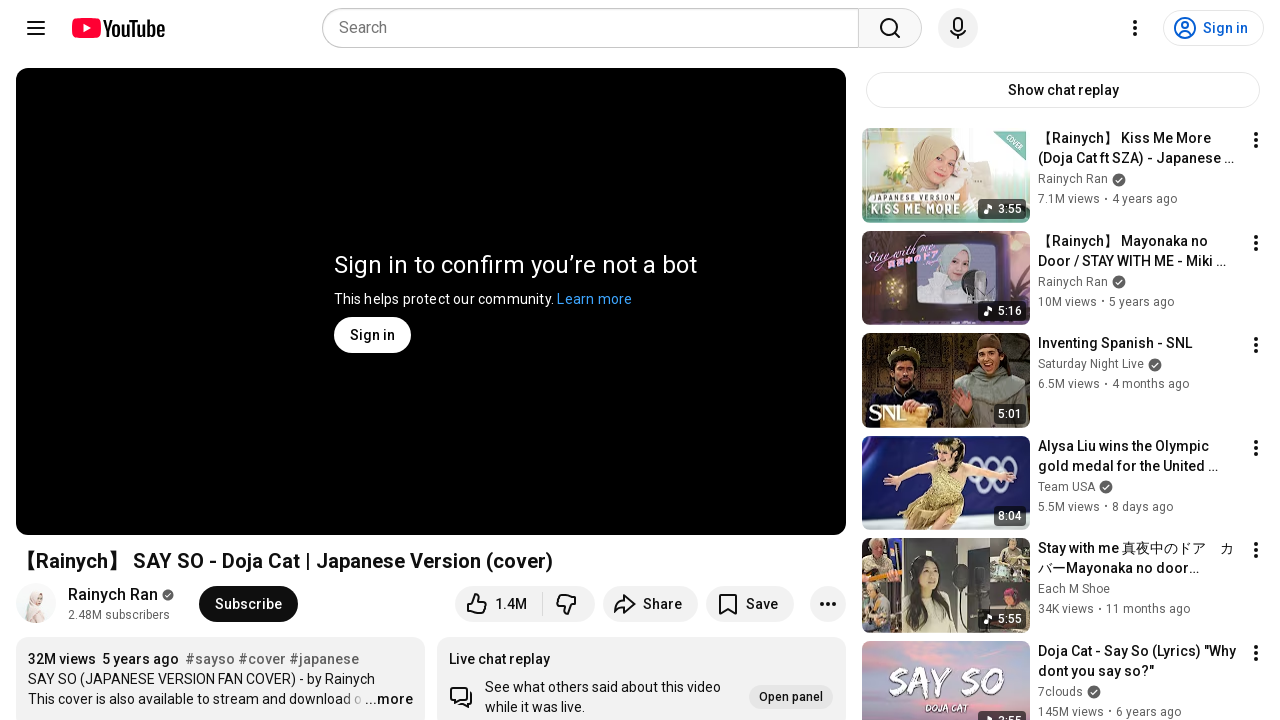

Navigated to YouTube video page
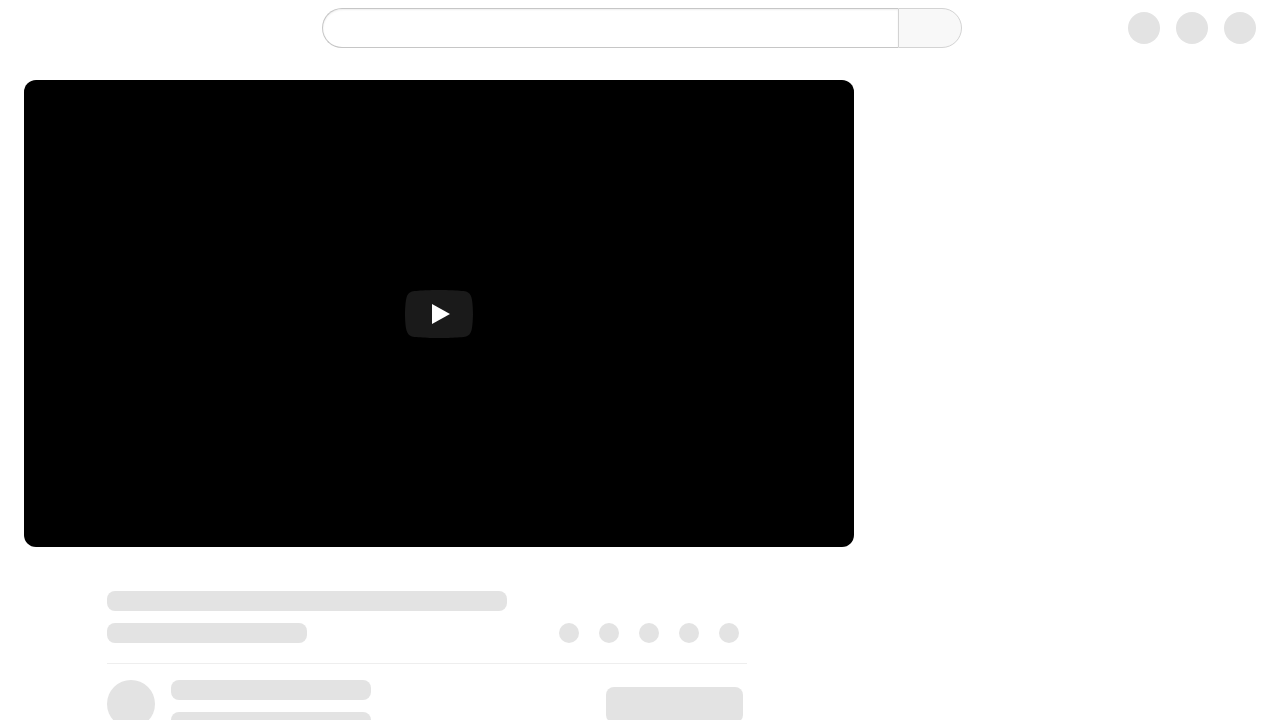

Page finished loading (domcontentloaded)
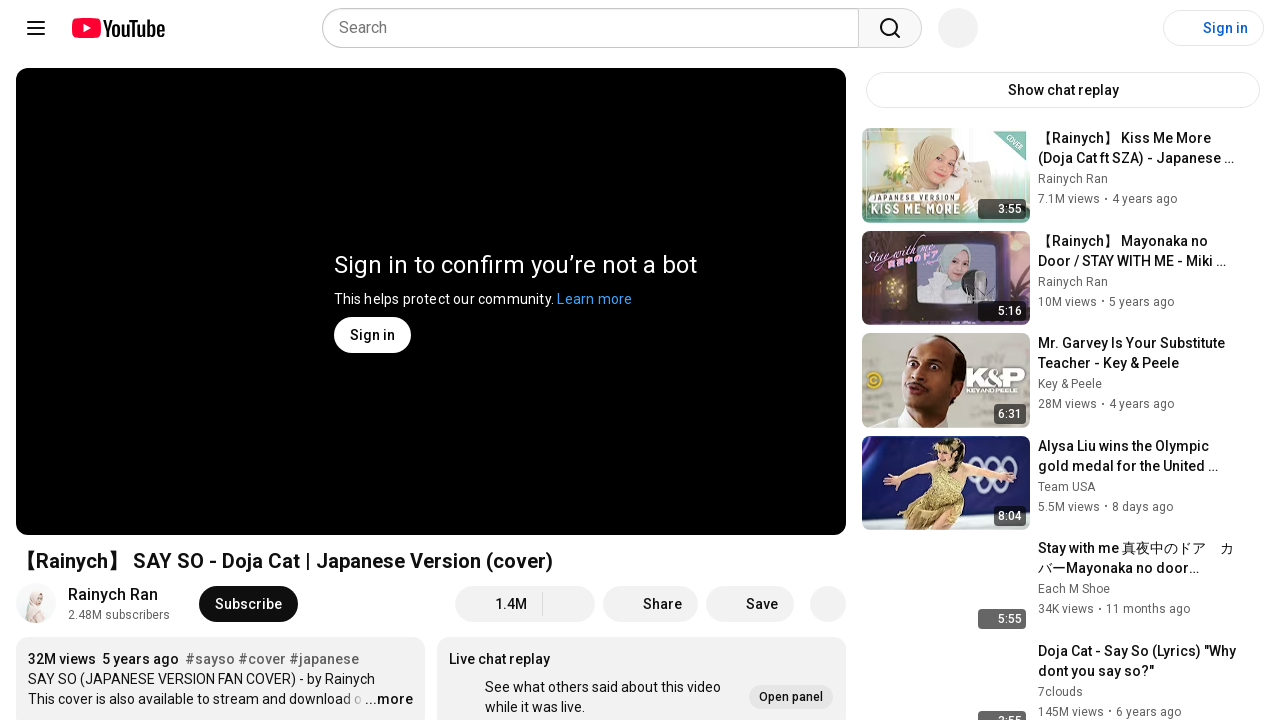

Located shorts container element
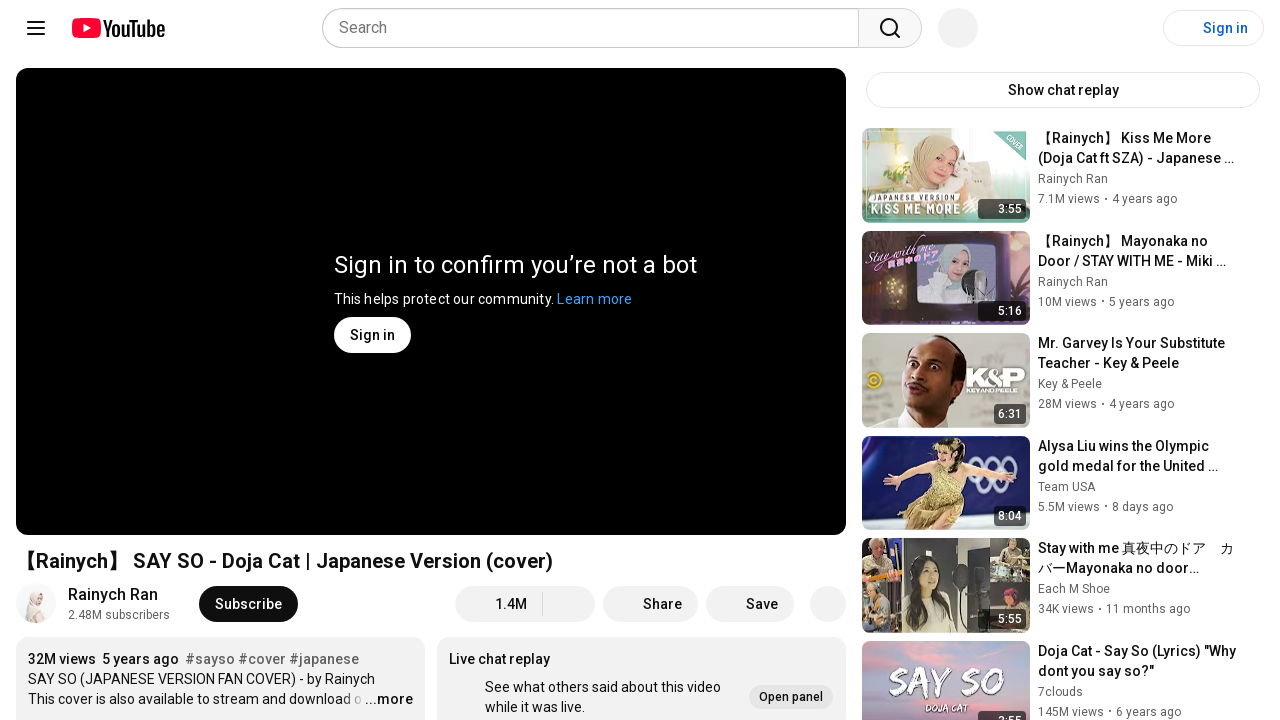

Pressed 'k' keyboard shortcut to play/pause video
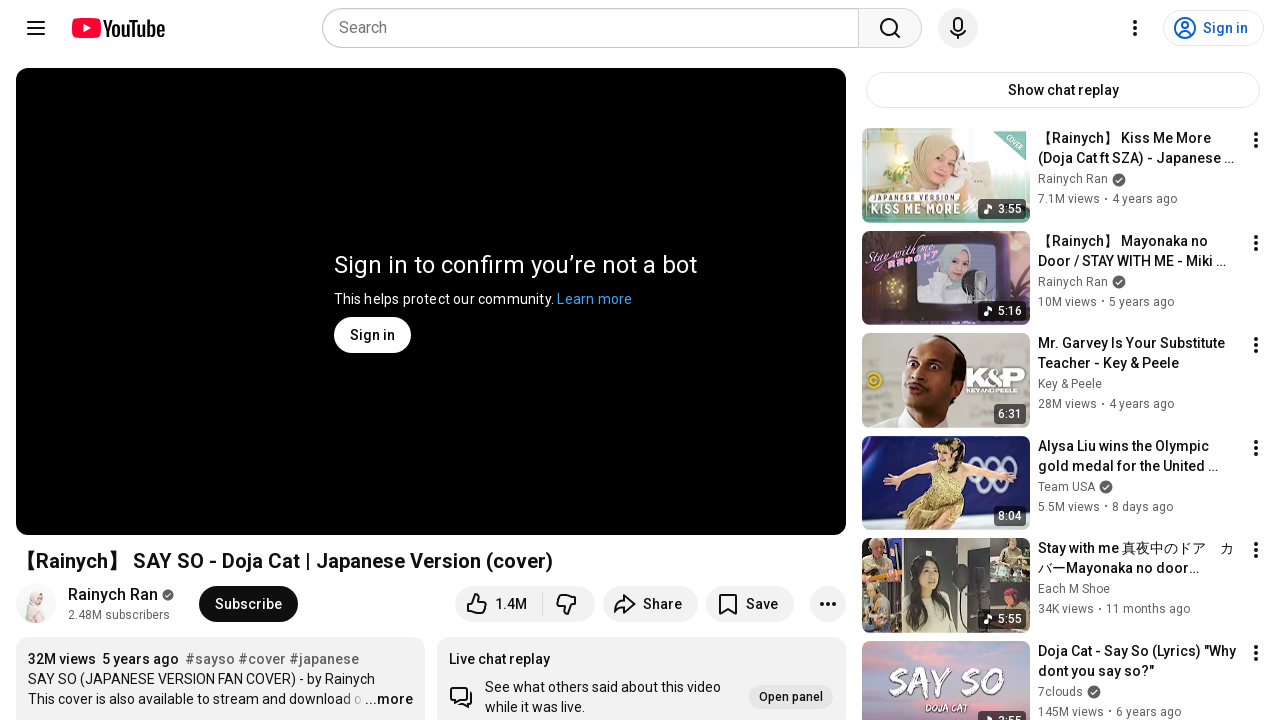

Waited 5 seconds while video plays
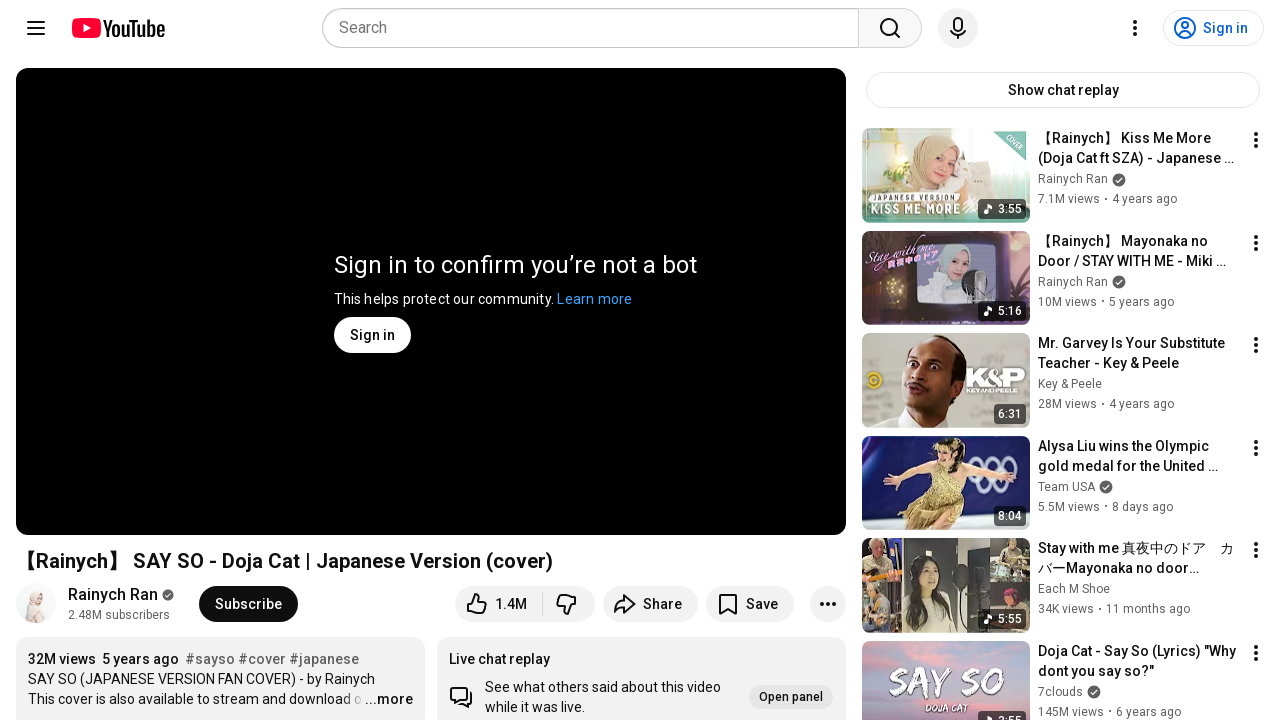

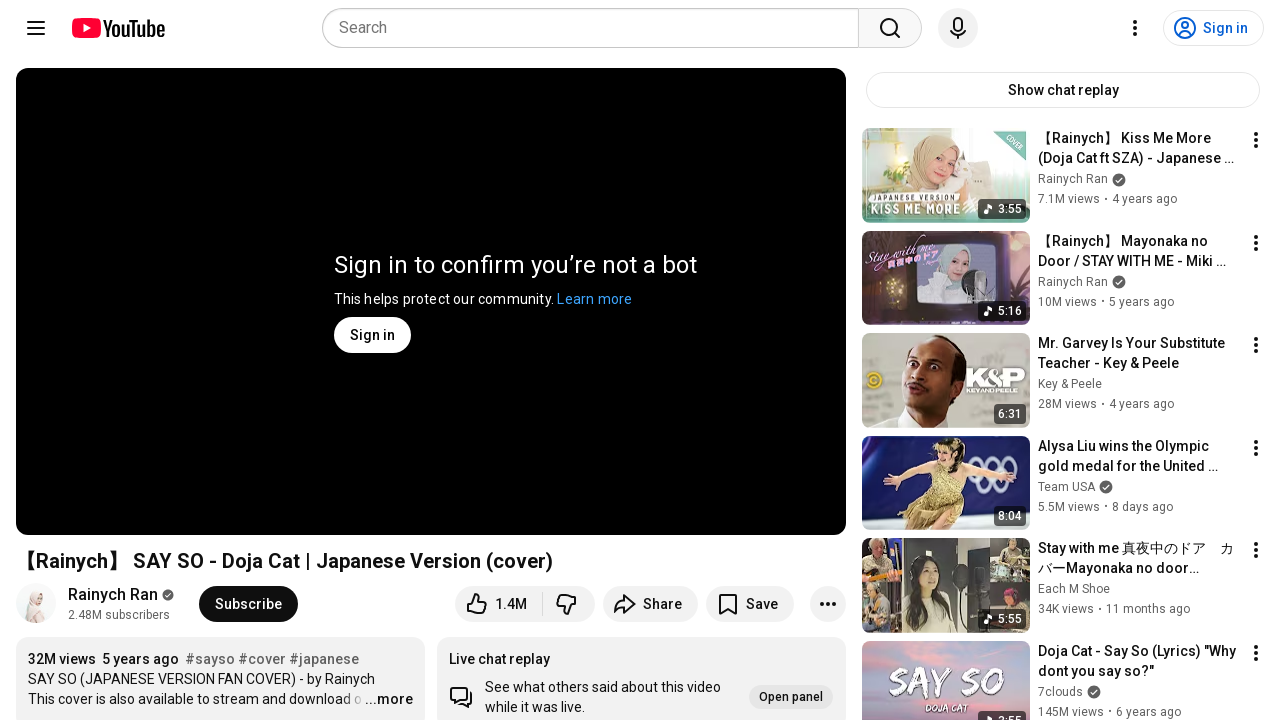